Tests iframe switching functionality by navigating into an iframe, clicking a button inside it, then switching back to the main page and clicking a menu button.

Starting URL: https://www.w3schools.com/js/tryit.asp?filename=tryjs_myfirst

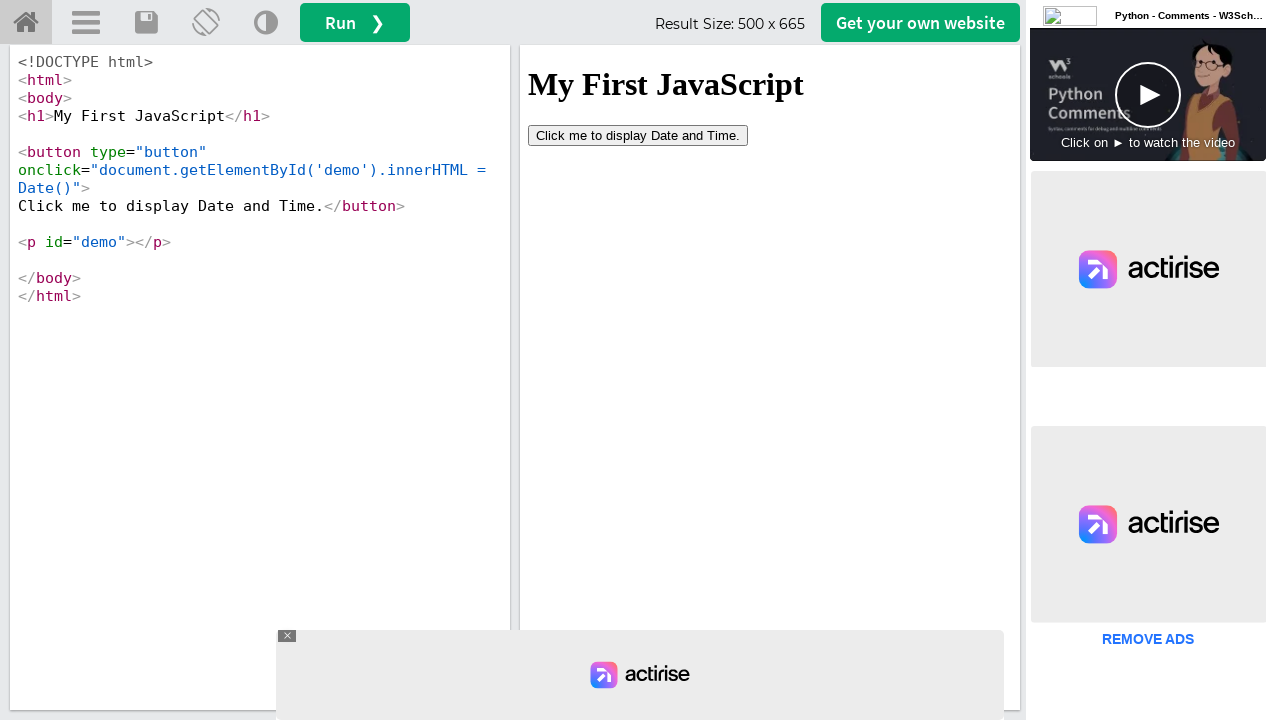

Located iframe element with id 'iframeResult'
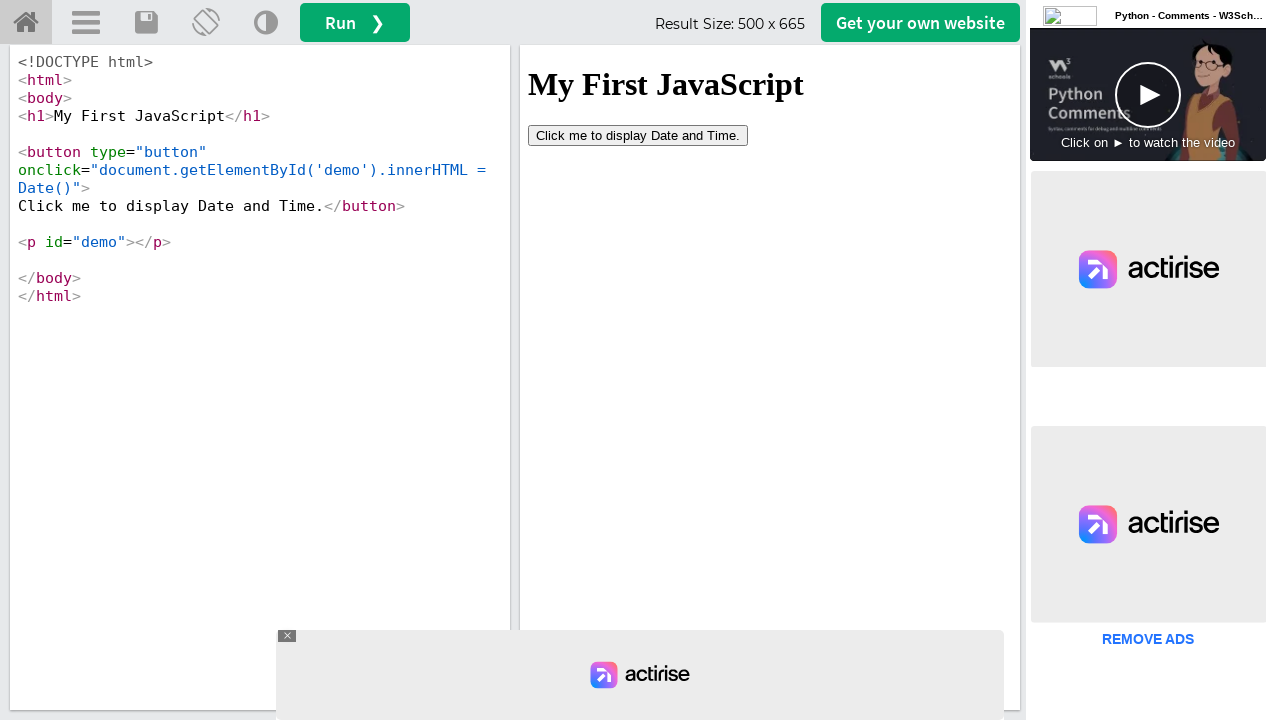

Clicked 'Click me to' button inside the iframe at (638, 135) on iframe#iframeResult >> internal:control=enter-frame >> xpath=//button[contains(t
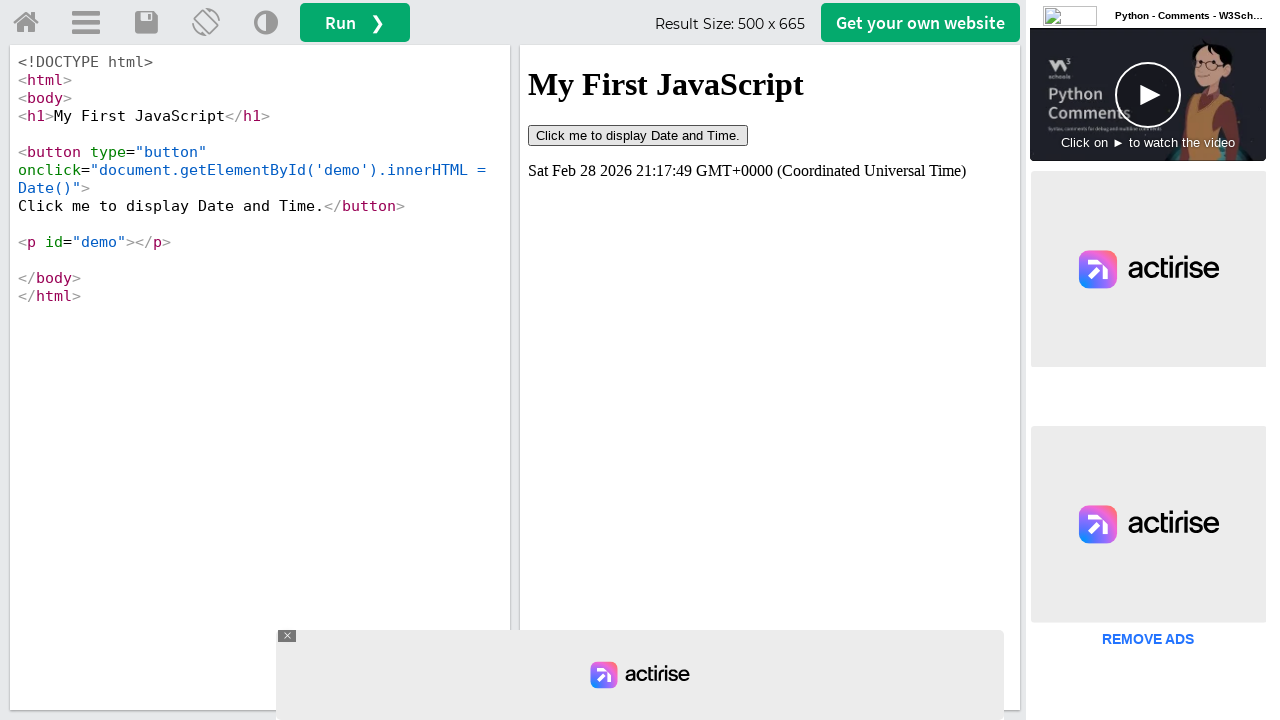

Clicked menu button on main page after switching back from iframe at (86, 23) on a#menuButton
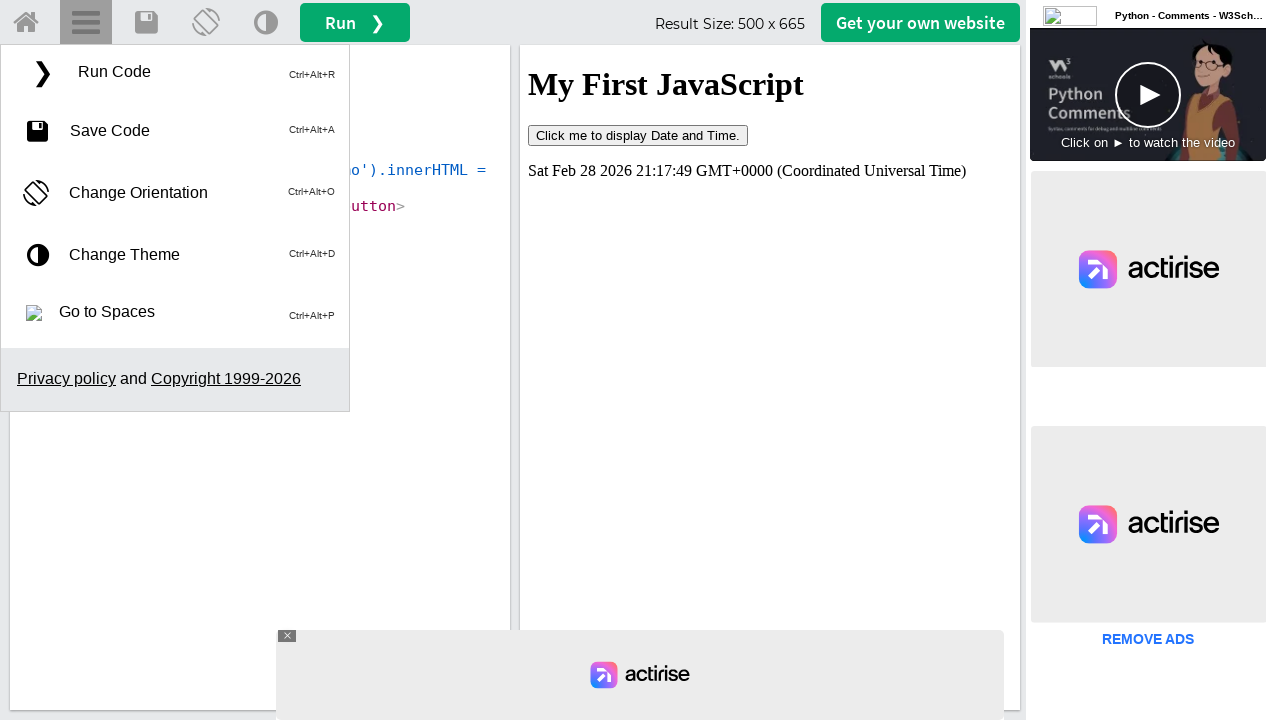

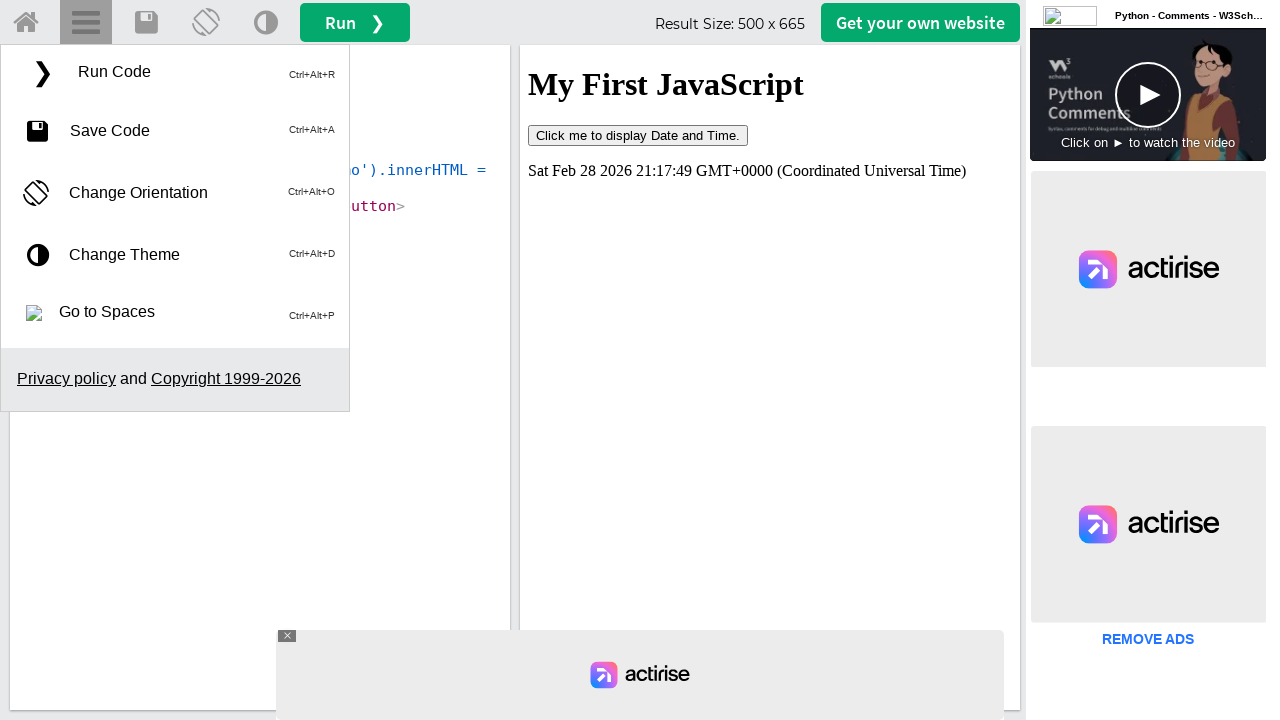